Tests interaction with form elements on an Angular practice page by locating elements using relative positioning - finds a label above a name field and clicks a checkbox next to an ice cream preference label.

Starting URL: https://rahulshettyacademy.com/angularpractice/

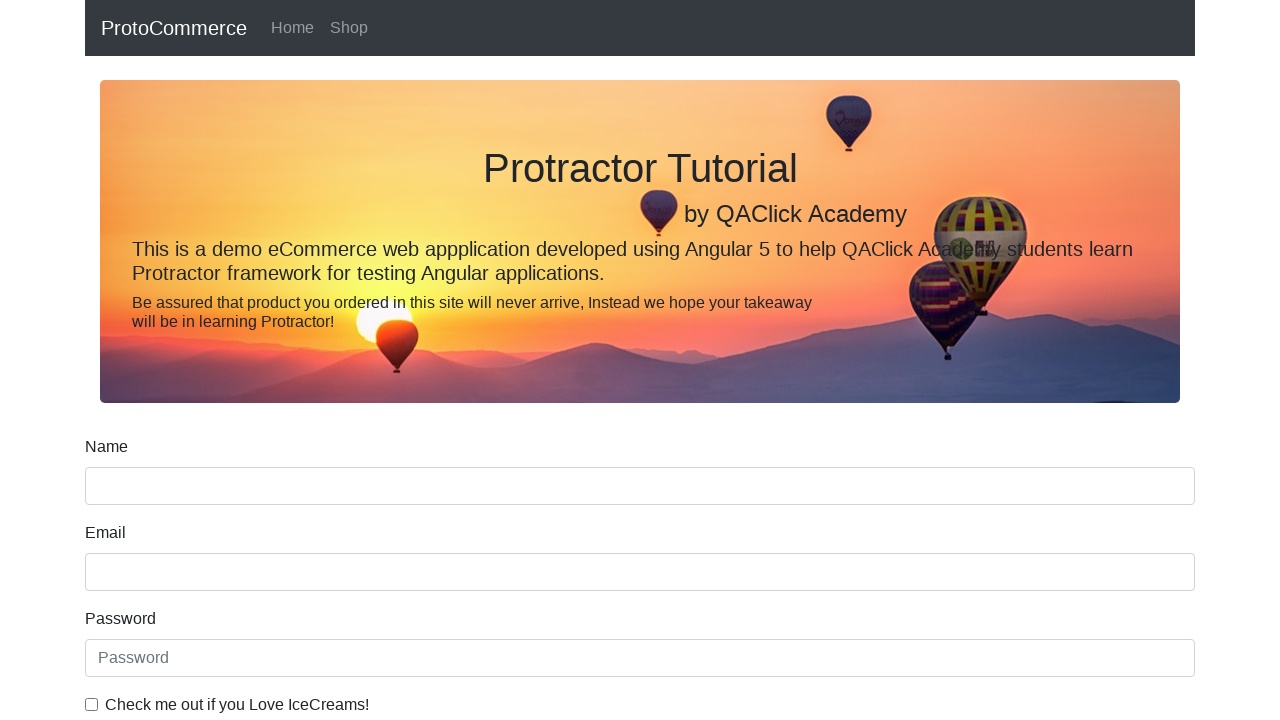

Form loaded - name field is present
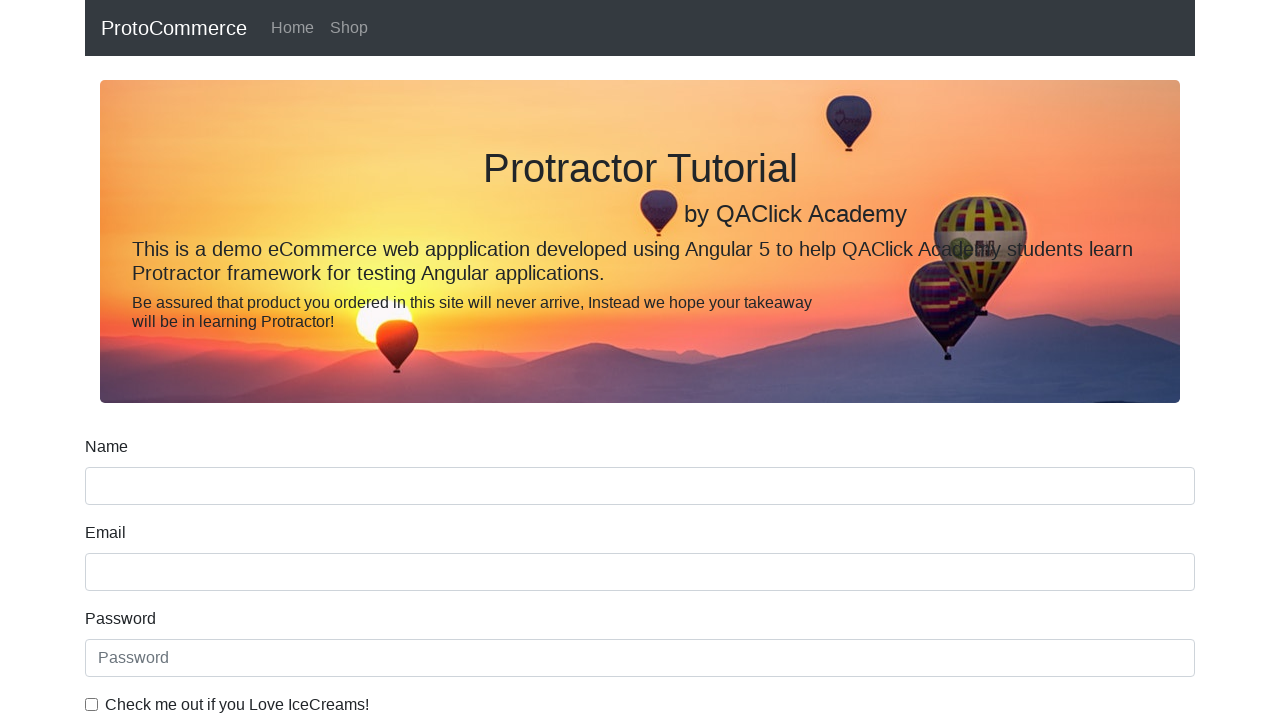

Clicked ice cream preference checkbox at (92, 704) on input#exampleCheck1
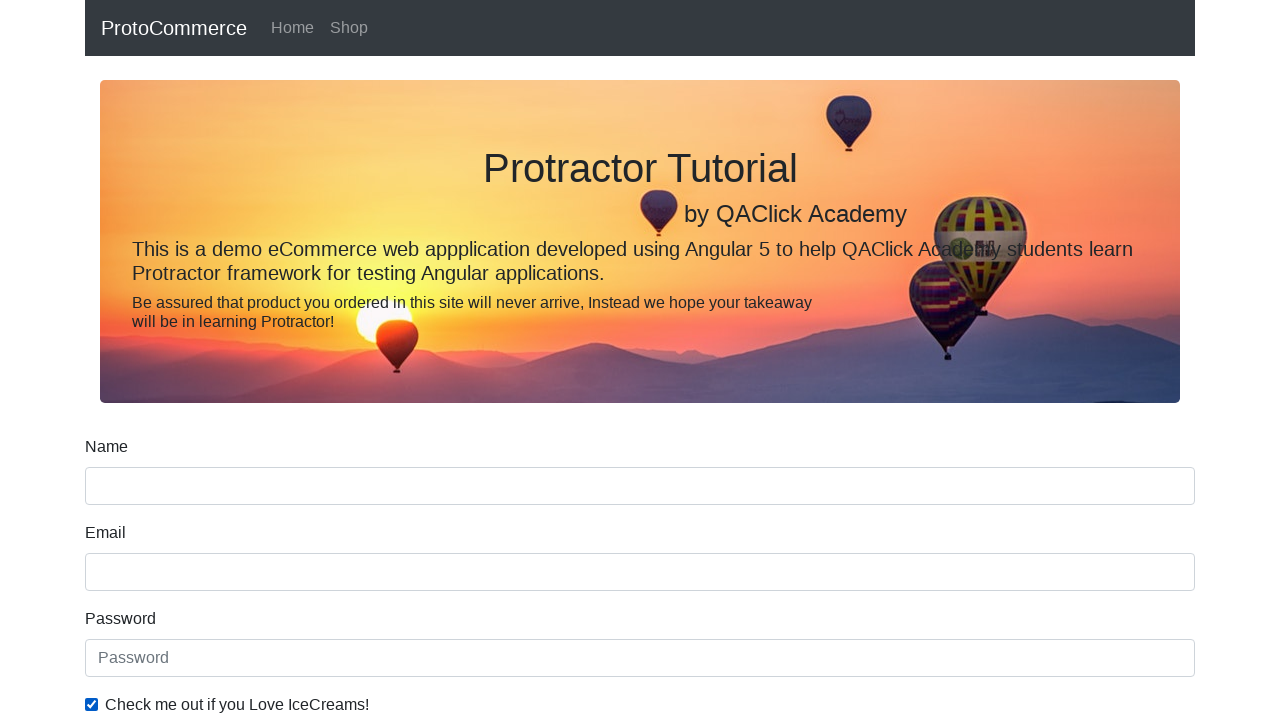

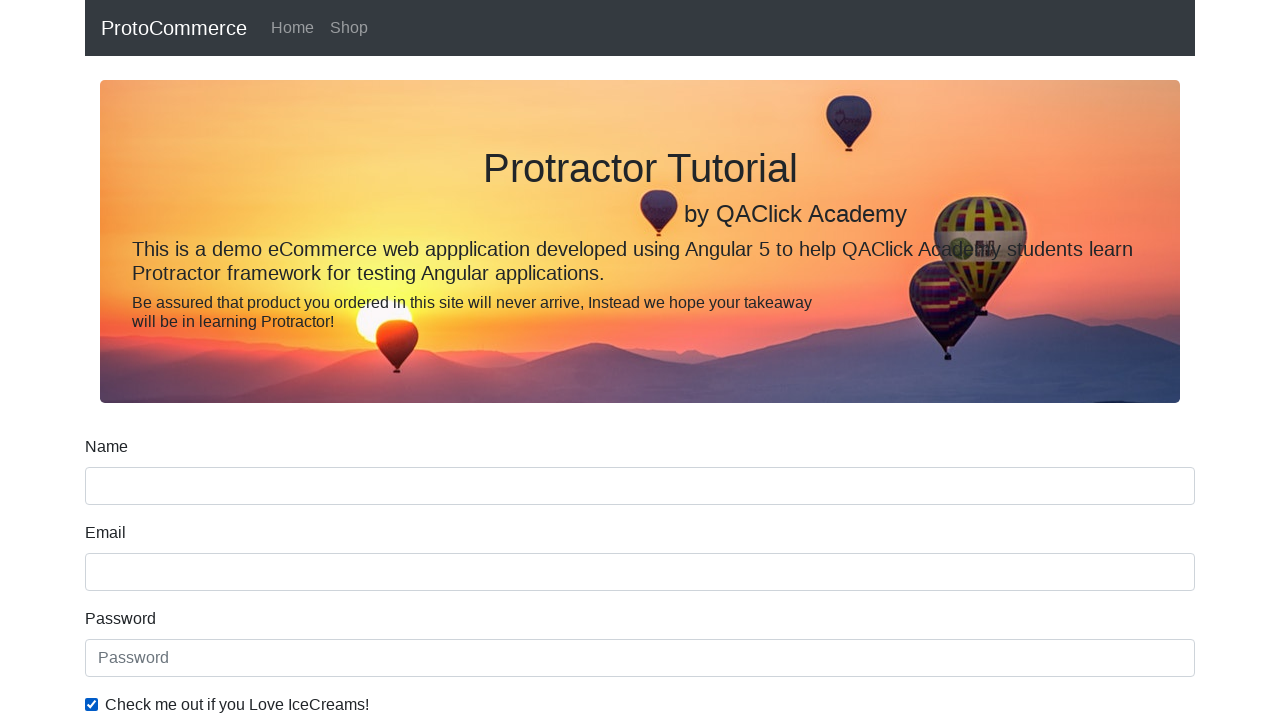